Tests JavaScript confirm dialog functionality on W3Schools by switching to an iframe, clicking a "Try it" button to trigger a confirm dialog, and accepting the alert.

Starting URL: https://www.w3schools.com/js/tryit.asp?filename=tryjs_confirm

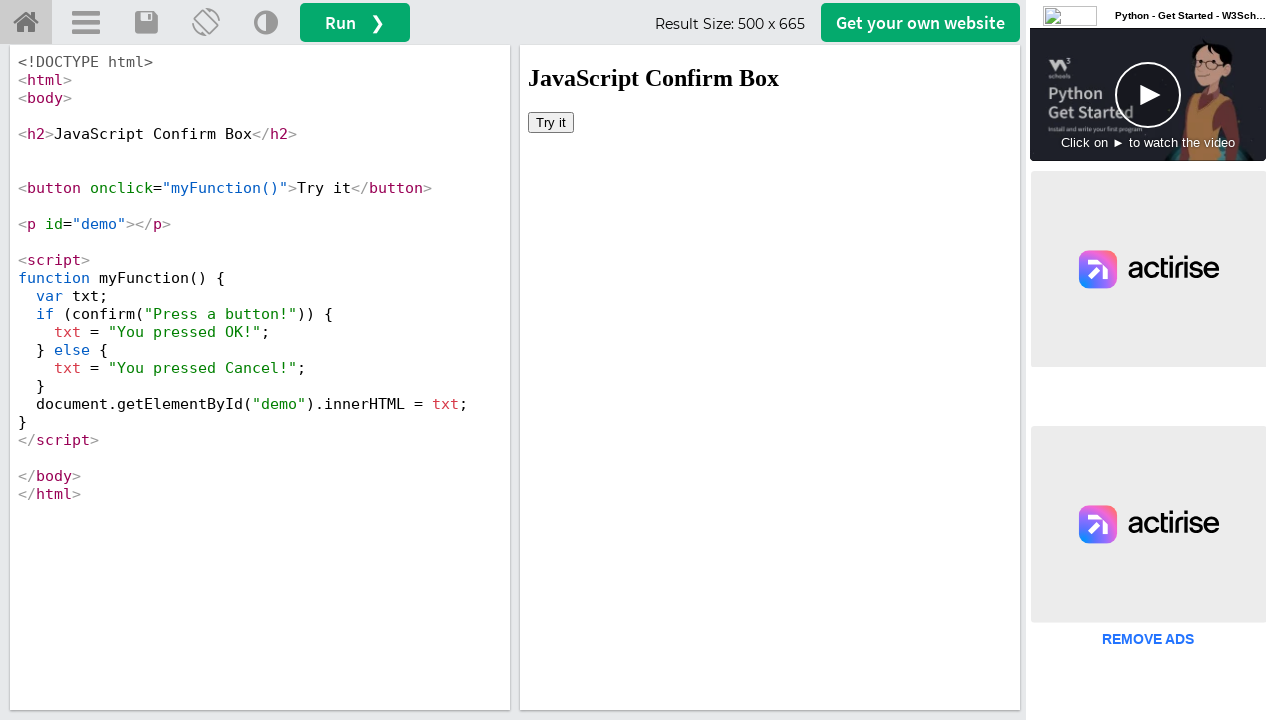

Located iframe with ID 'iframeResult' containing the demo
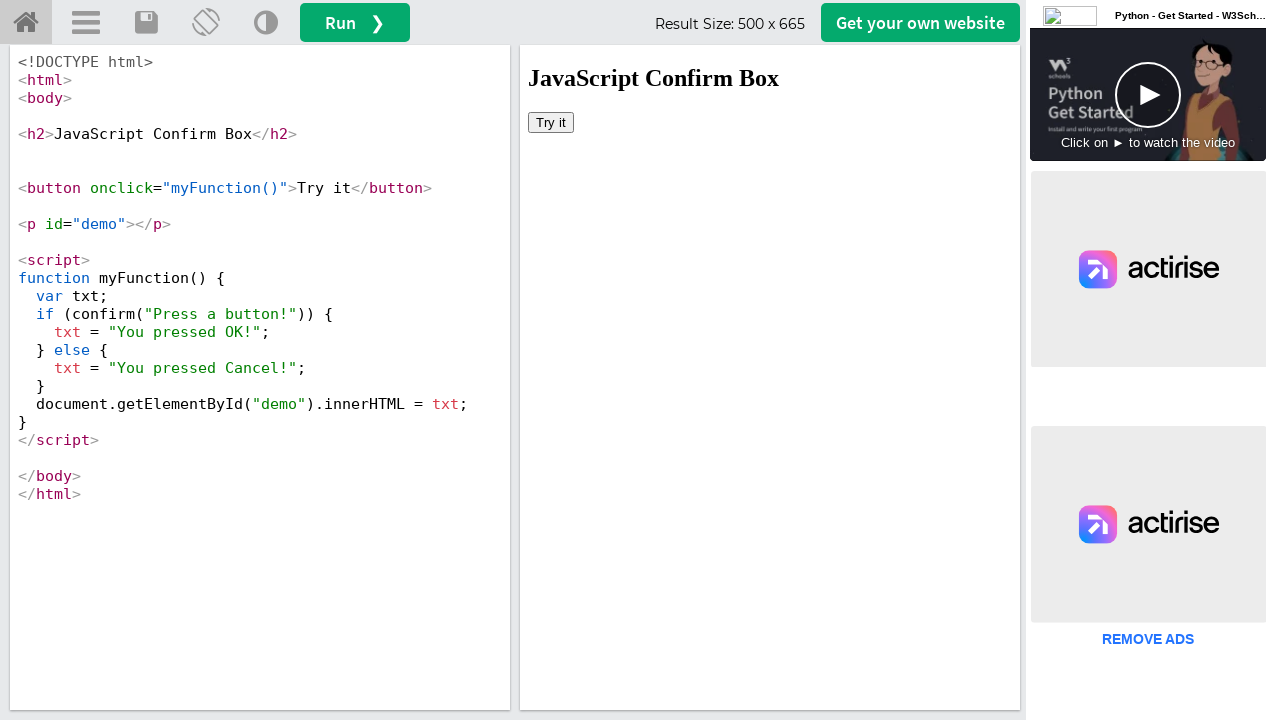

Set up dialog handler to automatically accept confirm dialogs
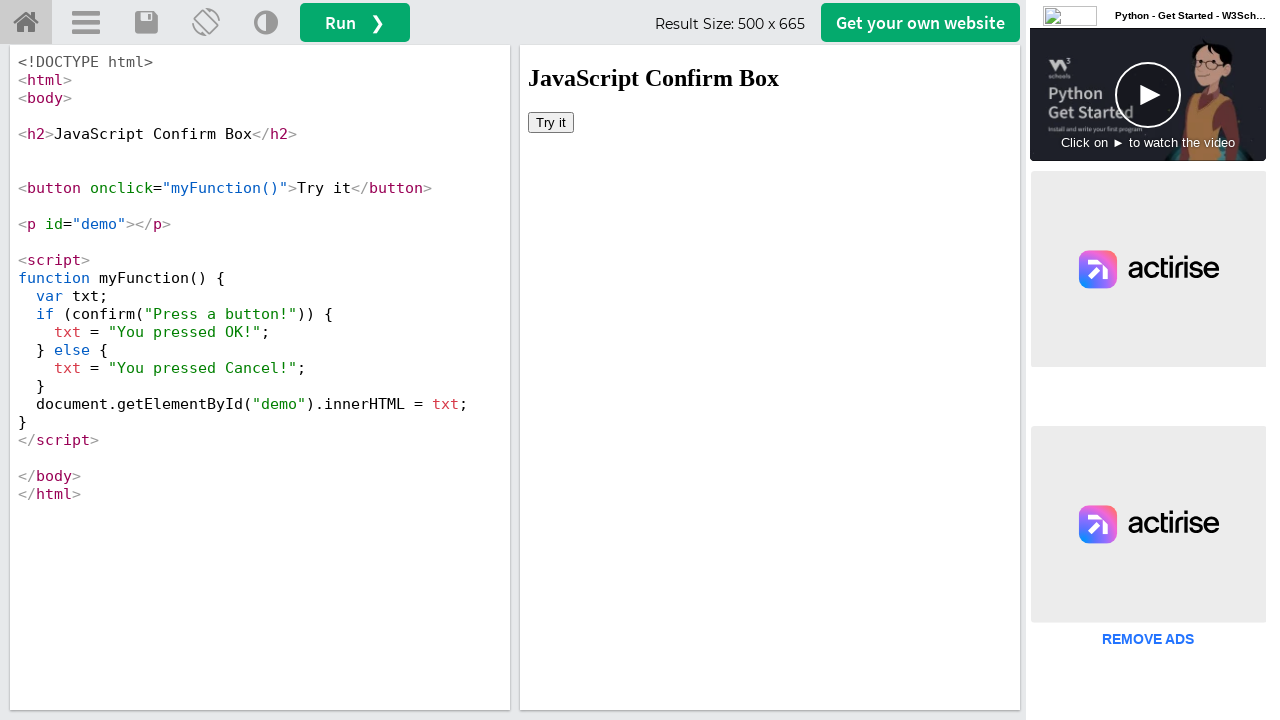

Clicked 'Try it' button inside iframe to trigger confirm dialog at (551, 122) on #iframeResult >> internal:control=enter-frame >> xpath=//button[text()='Try it']
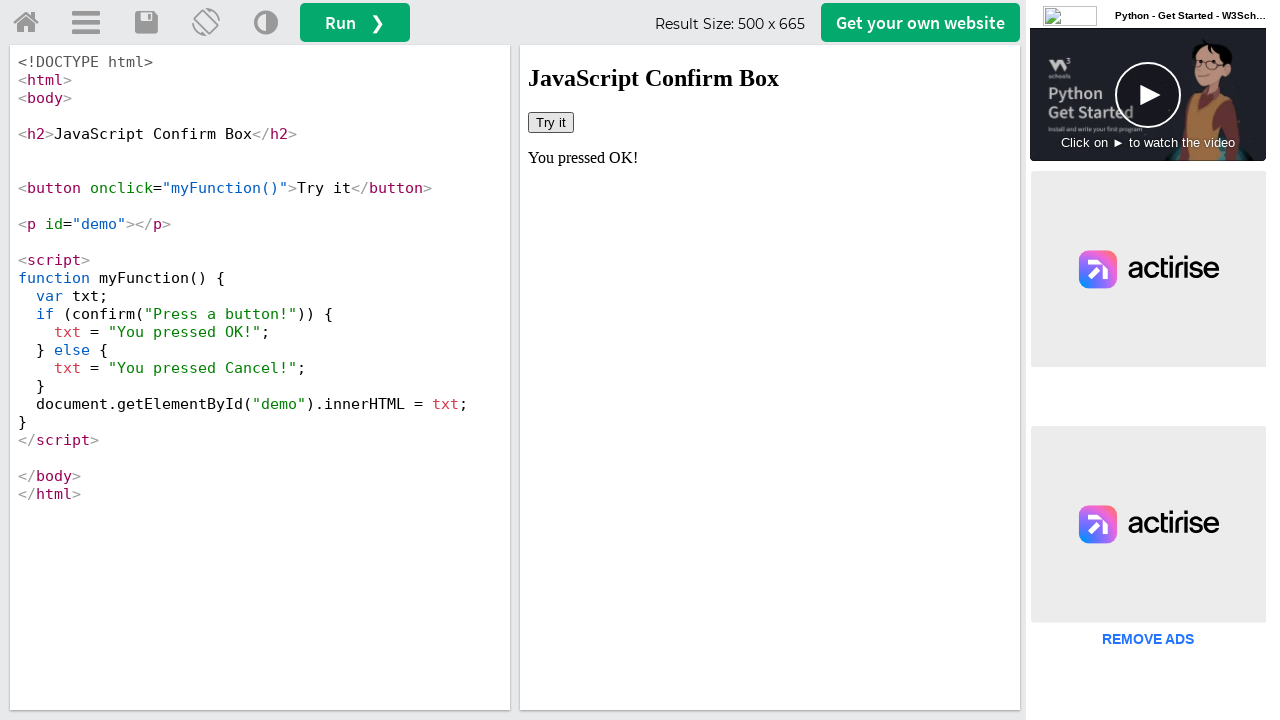

Waited for dialog interaction to complete
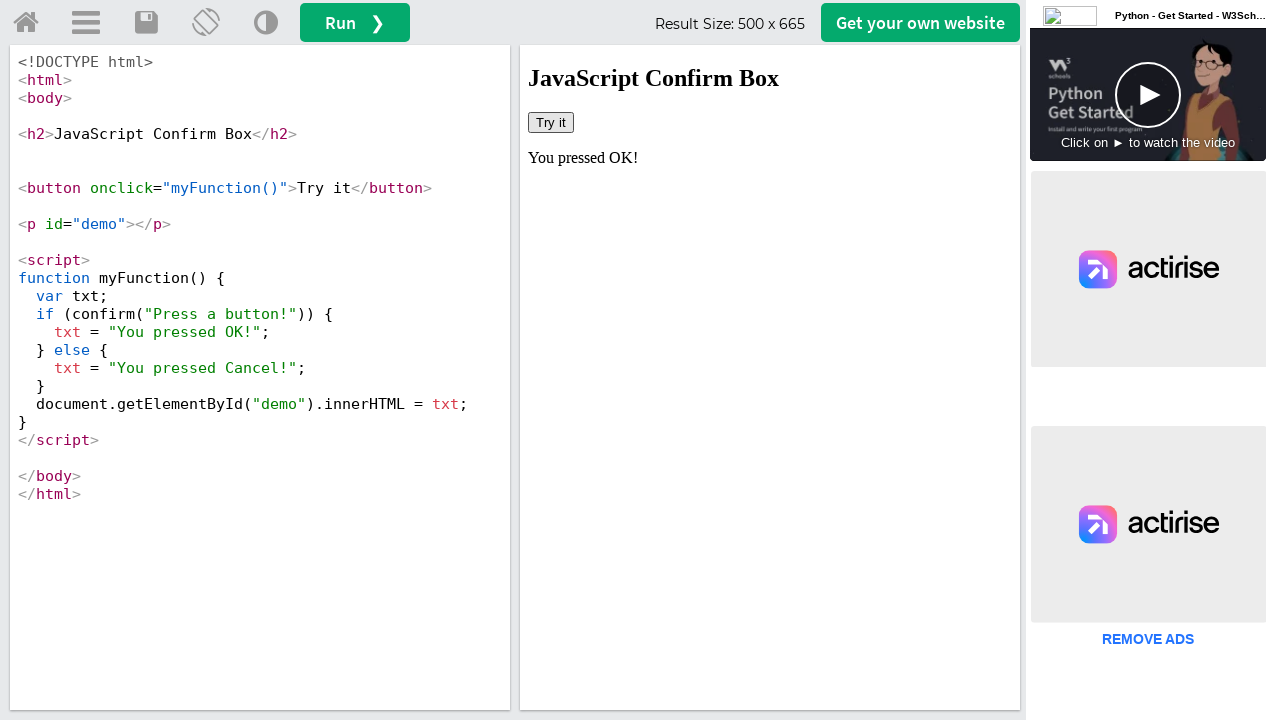

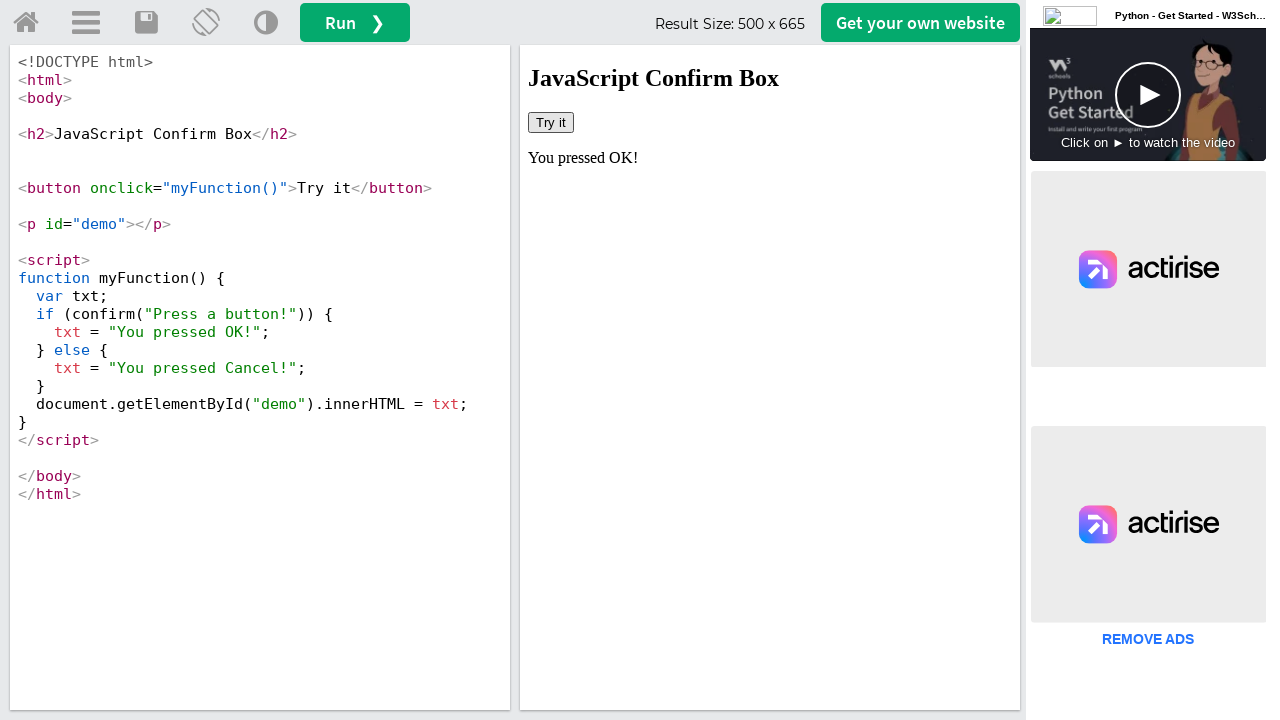